Tests an e-commerce checkout flow by adding multiple items to cart, removing one item, and completing the order with country selection and terms agreement

Starting URL: https://rahulshettyacademy.com/seleniumPractise/#/

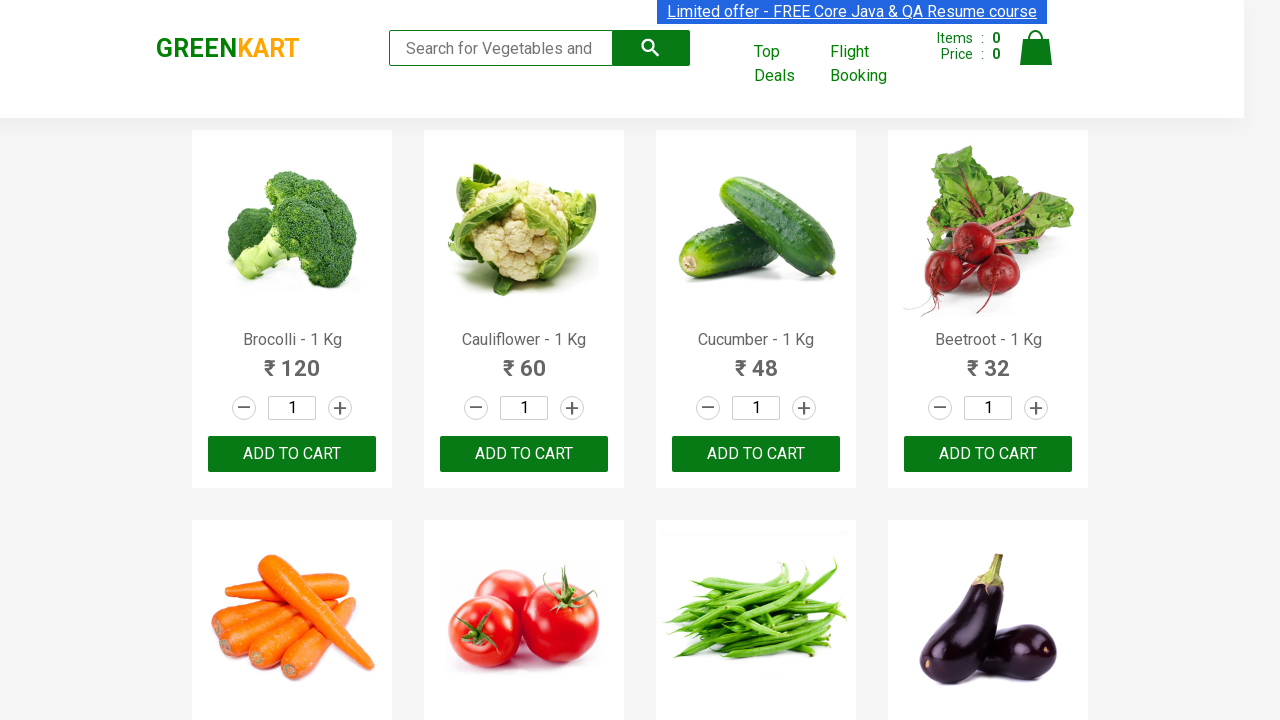

Clicked quantity increment for product 1 at (340, 408) on (//div[@class='product'])[1]//a[2]
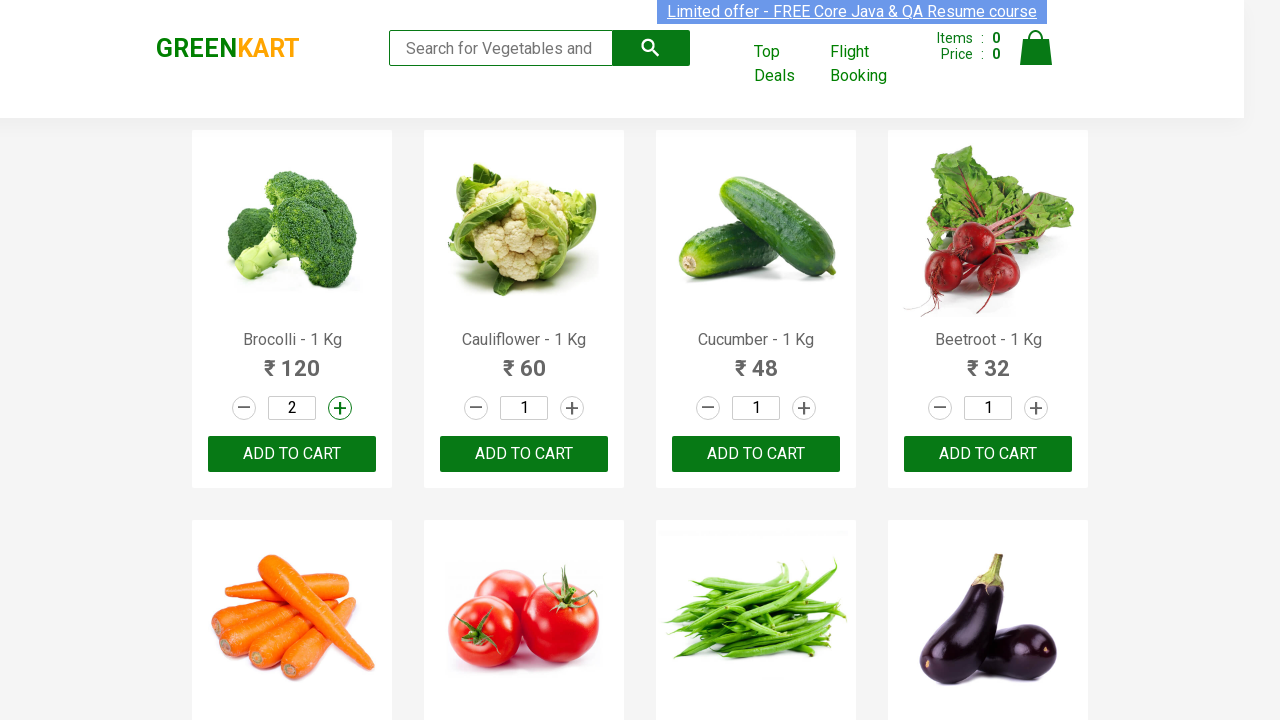

Clicked add to cart button for product 1 at (292, 454) on (//div[@class='product'])[1]//button
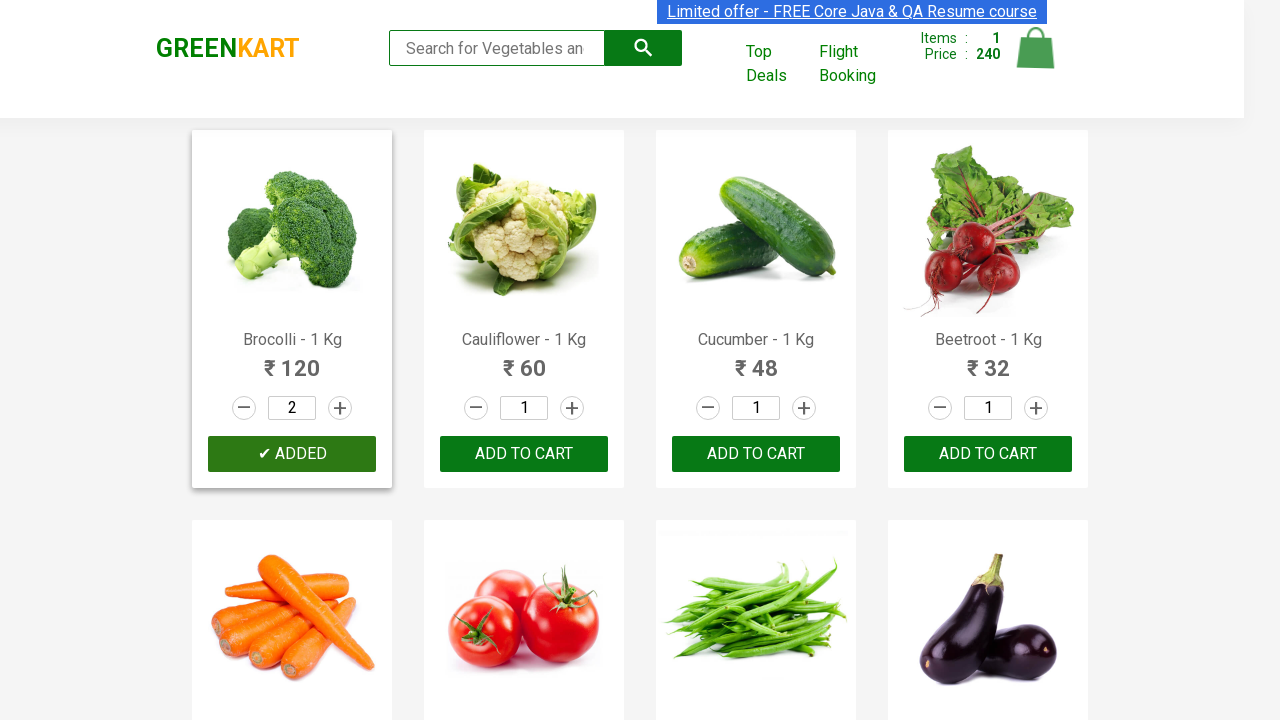

Clicked quantity increment for product 2 at (572, 408) on (//div[@class='product'])[2]//a[2]
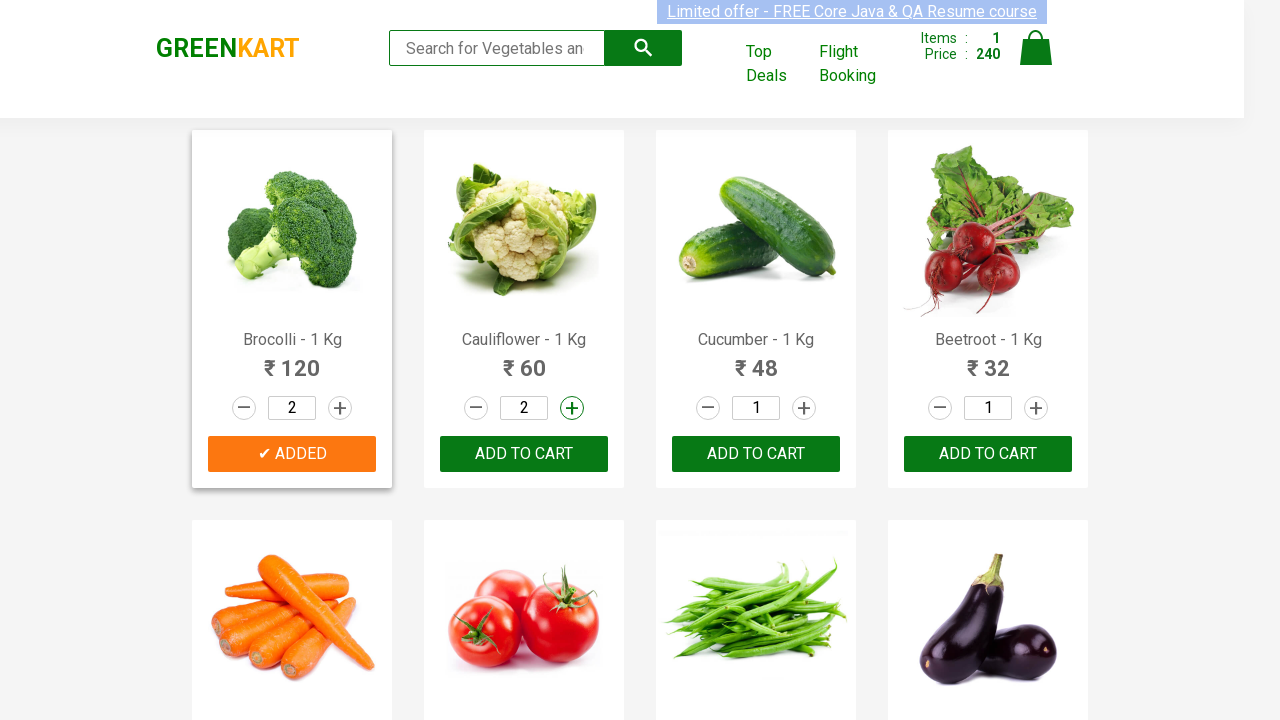

Clicked add to cart button for product 2 at (524, 454) on (//div[@class='product'])[2]//button
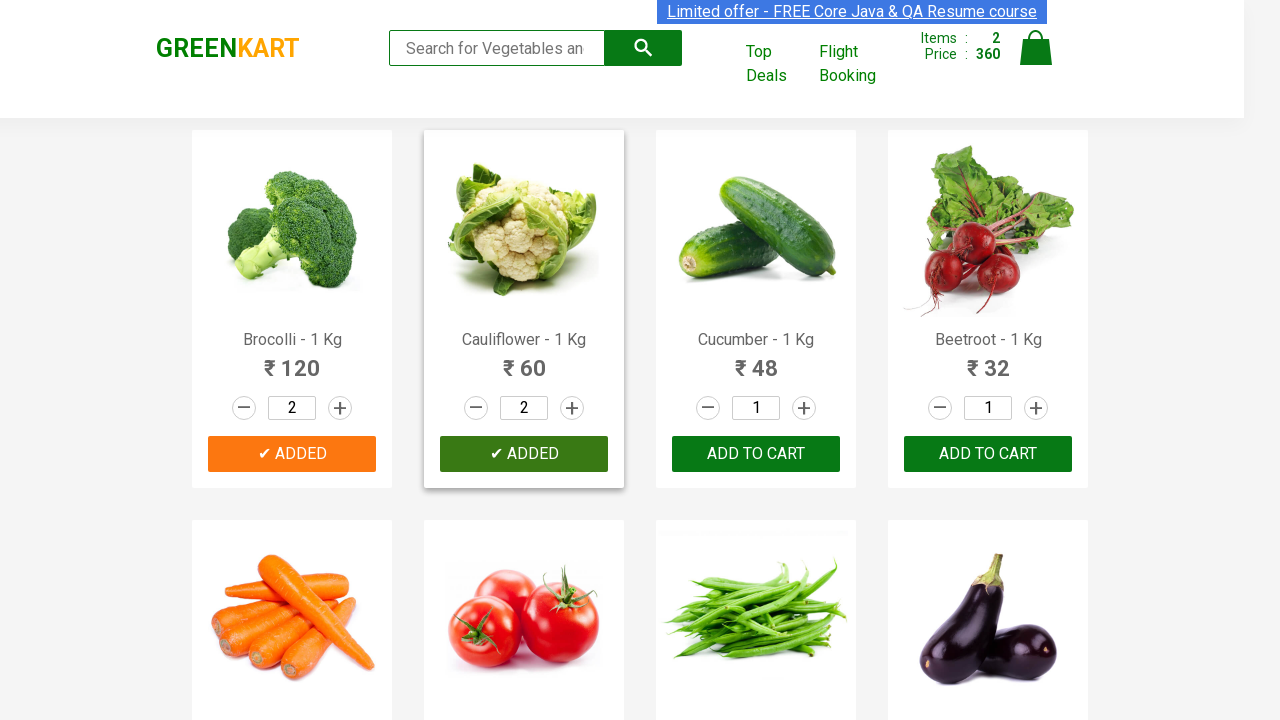

Clicked quantity increment for product 3 at (804, 408) on (//div[@class='product'])[3]//a[2]
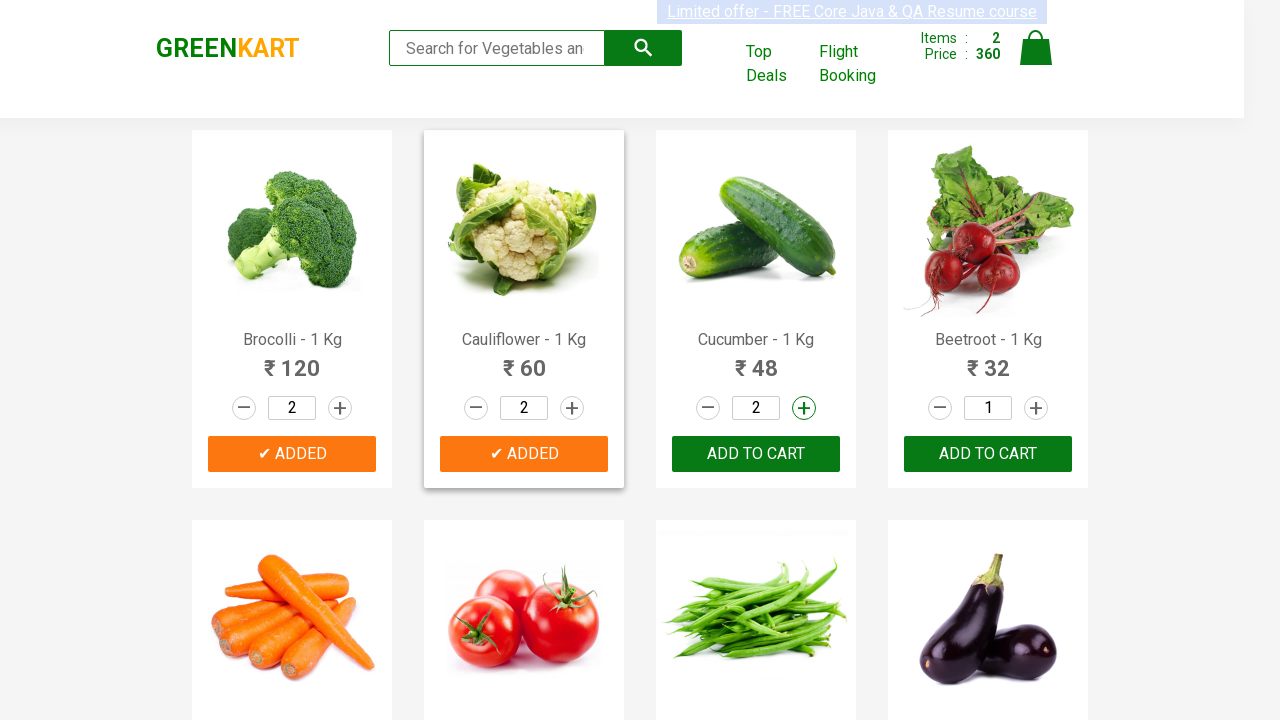

Clicked add to cart button for product 3 at (756, 454) on (//div[@class='product'])[3]//button
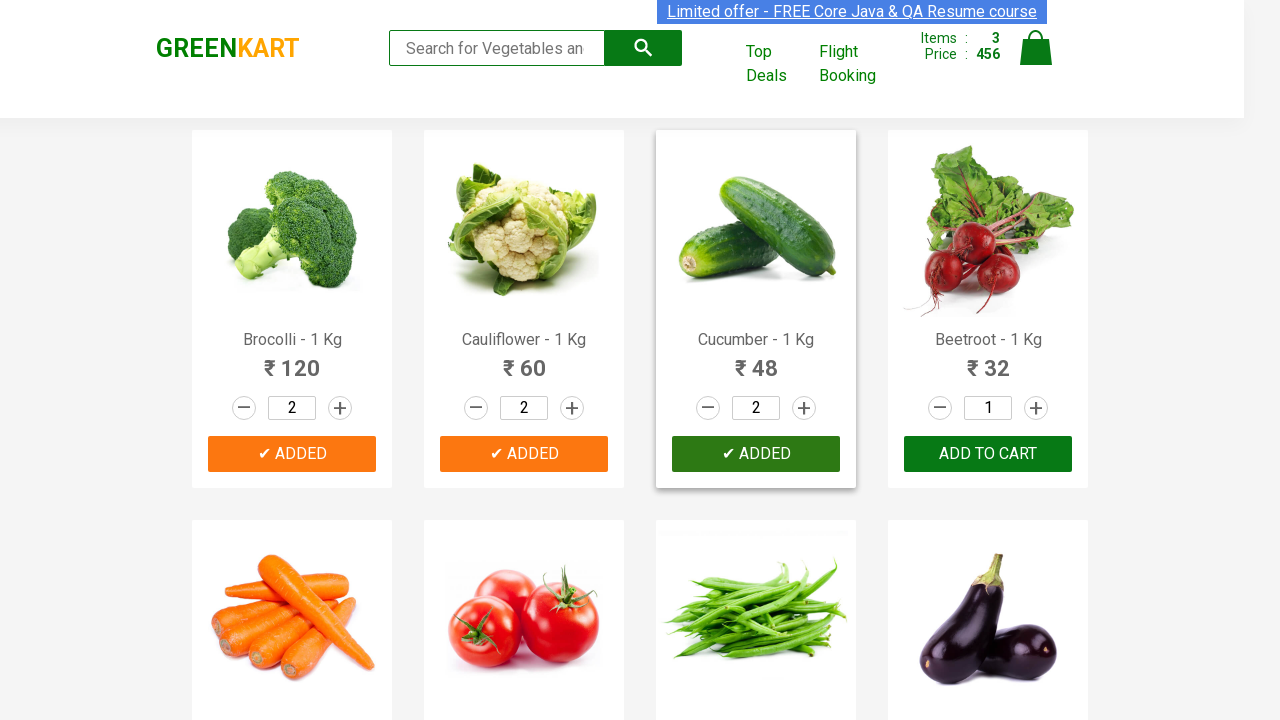

Clicked quantity increment for product 4 at (1036, 408) on (//div[@class='product'])[4]//a[2]
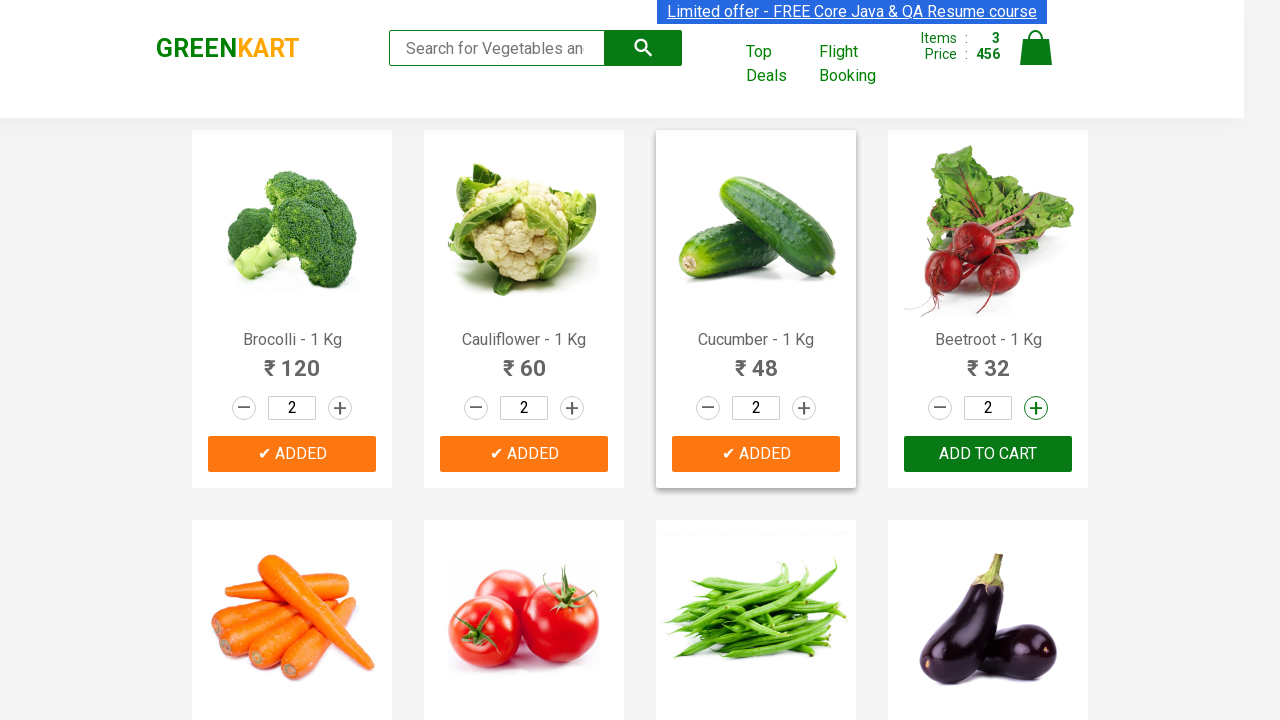

Clicked add to cart button for product 4 at (988, 454) on (//div[@class='product'])[4]//button
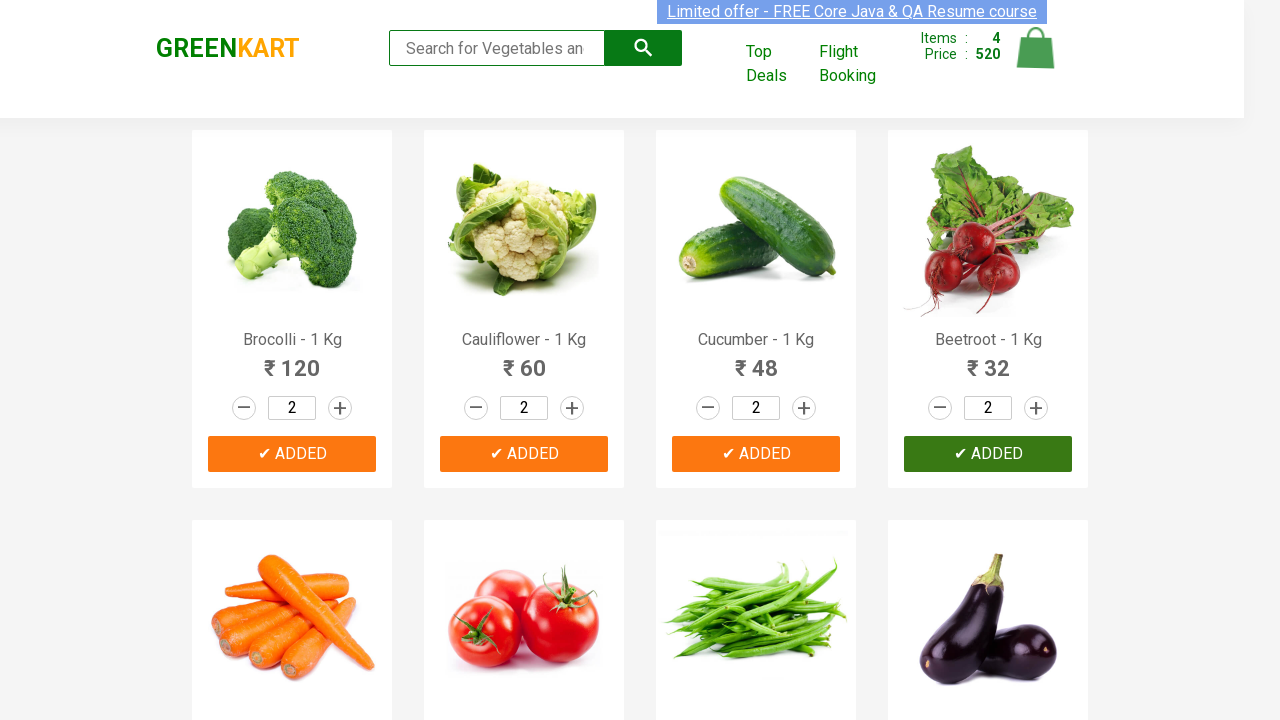

Clicked quantity increment for product 5 at (340, 360) on (//div[@class='product'])[5]//a[2]
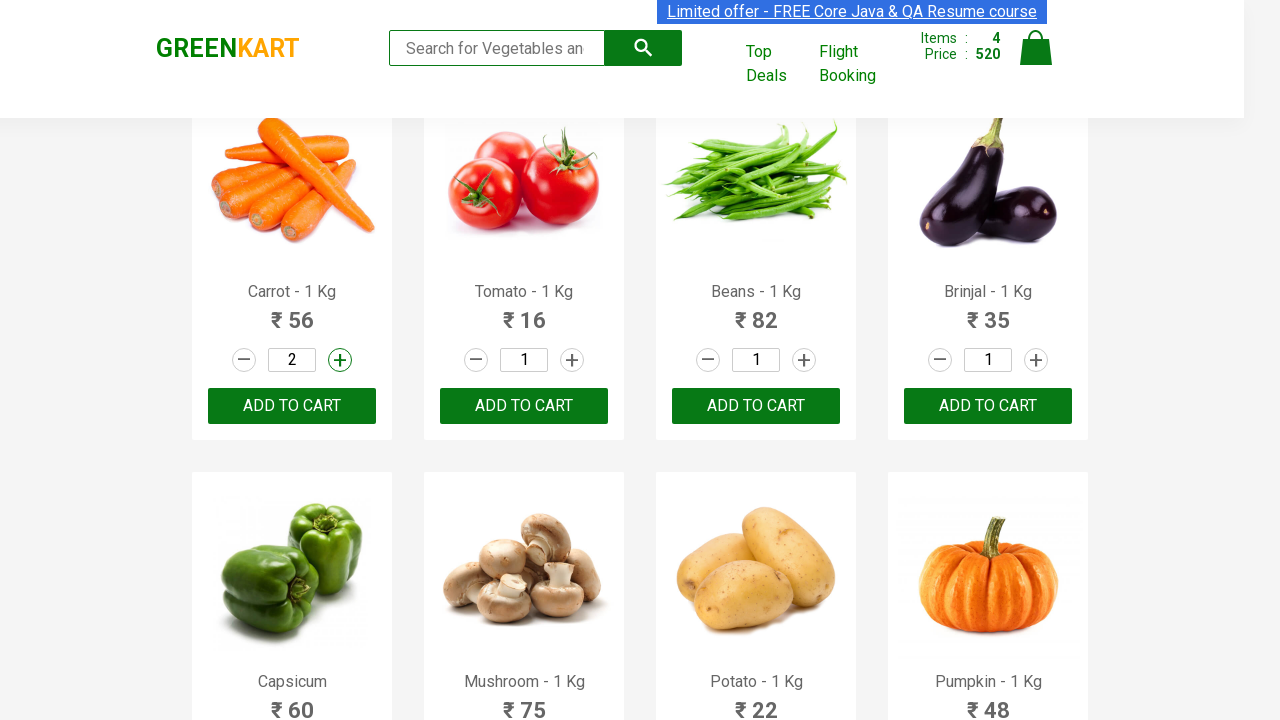

Clicked add to cart button for product 5 at (292, 406) on (//div[@class='product'])[5]//button
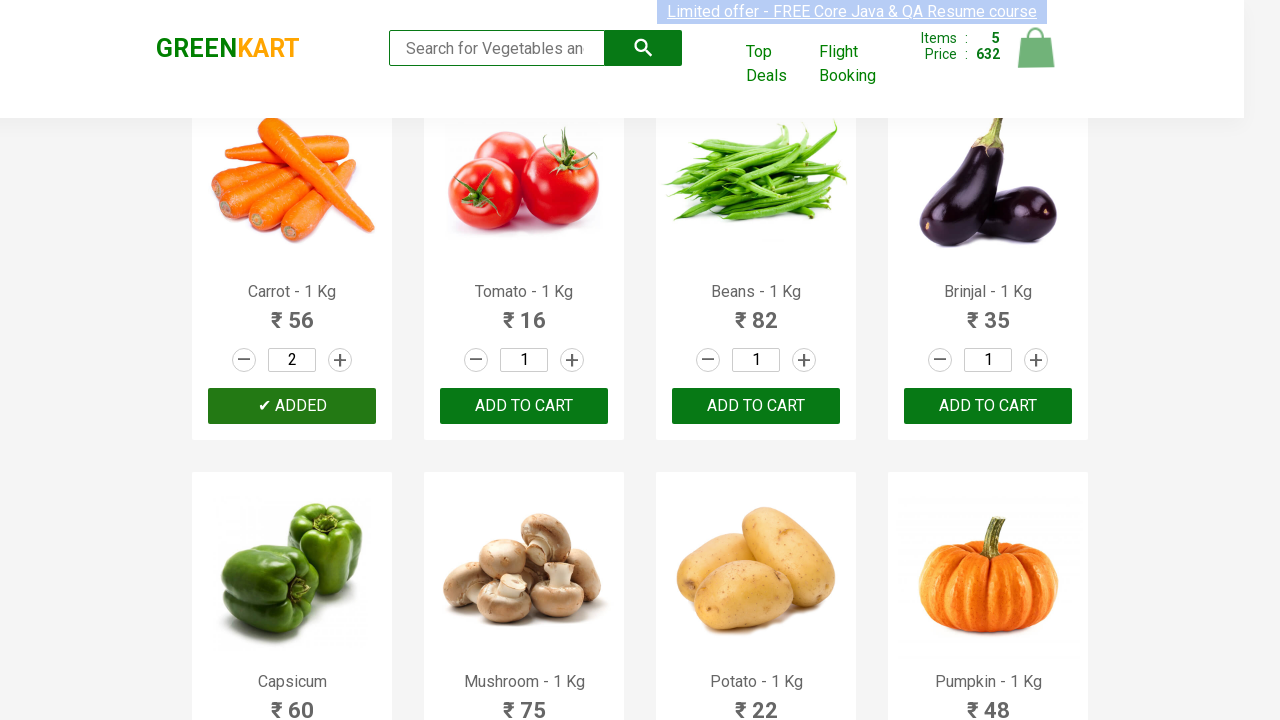

Clicked quantity increment for product 6 at (572, 360) on (//div[@class='product'])[6]//a[2]
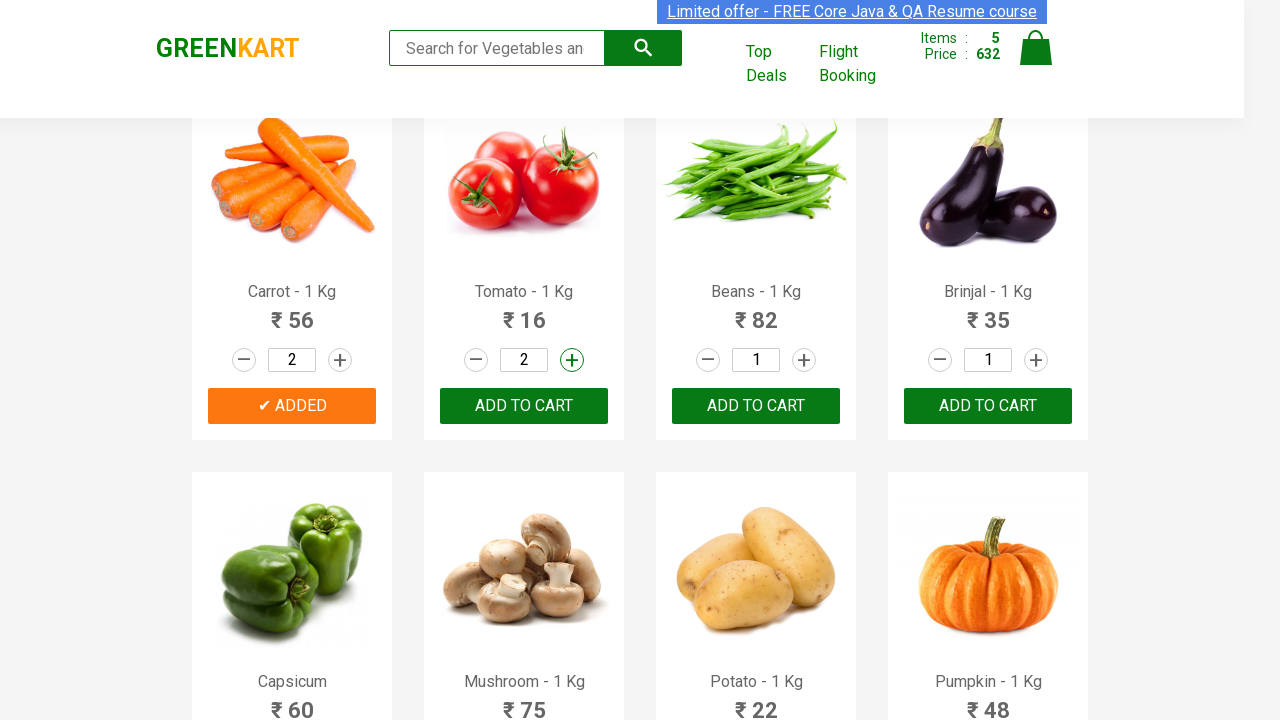

Clicked add to cart button for product 6 at (524, 406) on (//div[@class='product'])[6]//button
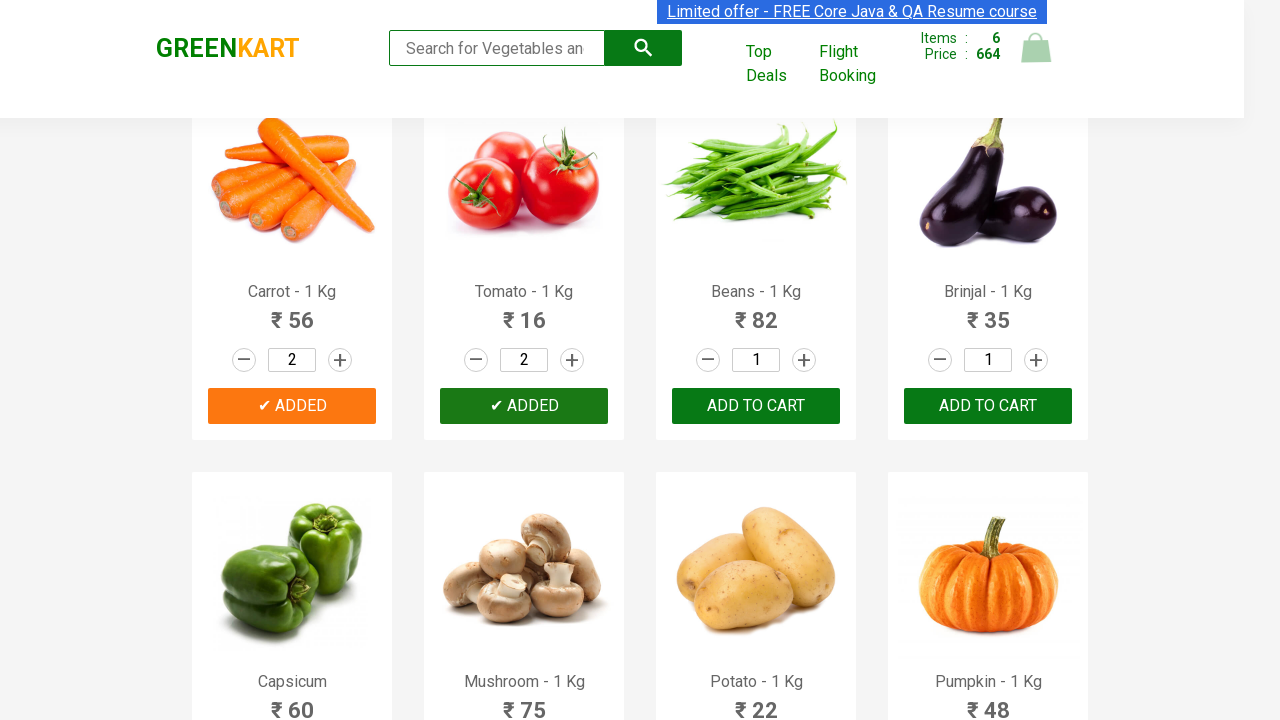

Clicked on cart icon to view cart at (1036, 48) on xpath=//img[@alt='Cart']
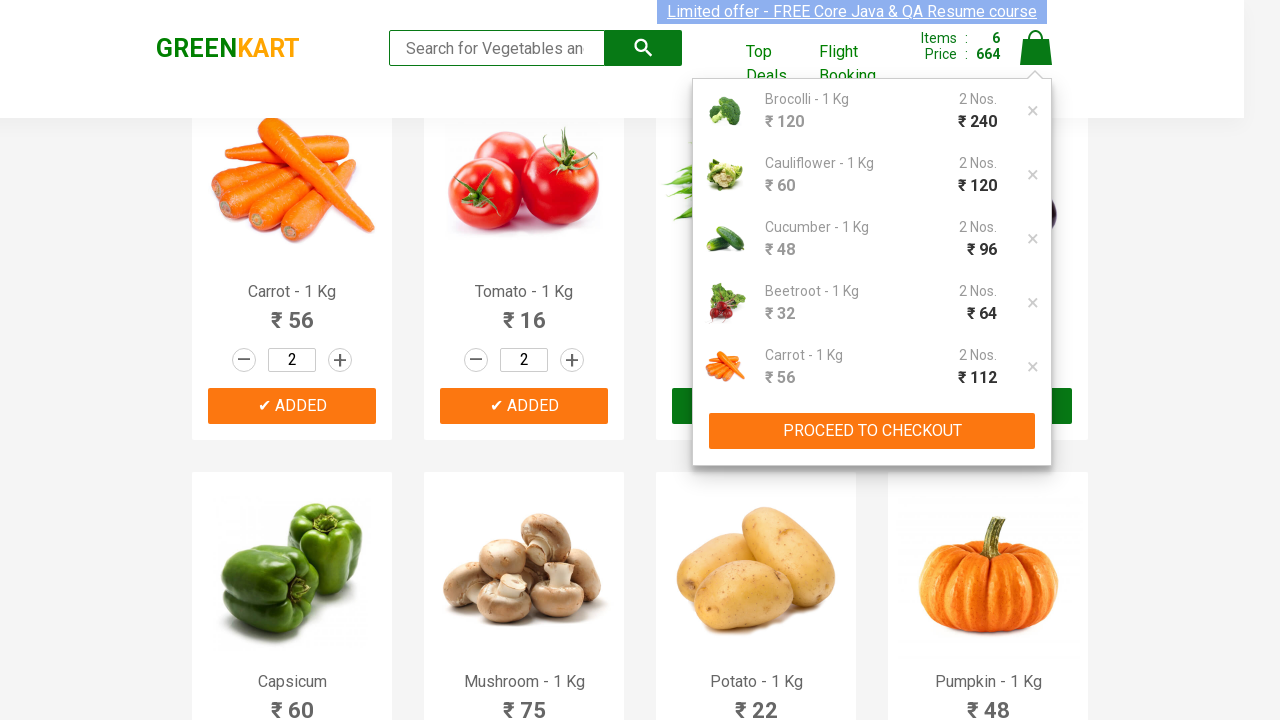

Removed one item from cart at (1033, 111) on xpath=//a[@class='product-remove']
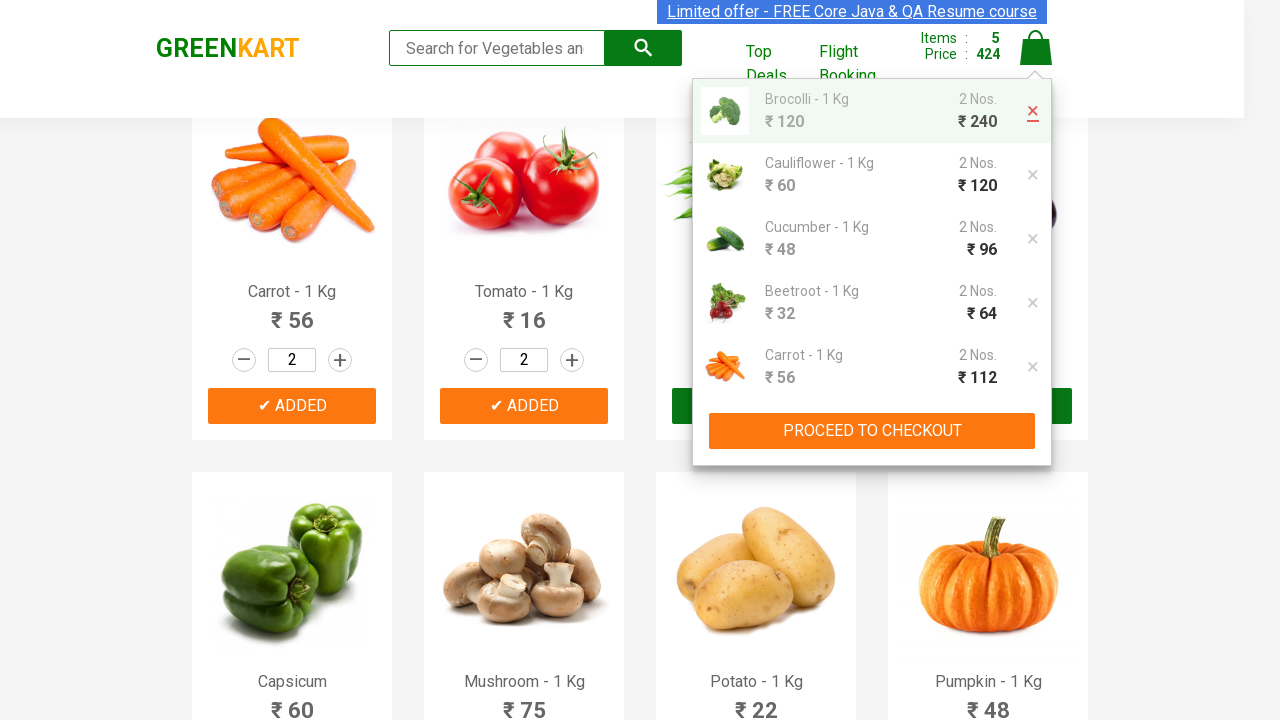

Clicked proceed to checkout button at (872, 431) on xpath=//button[text()='PROCEED TO CHECKOUT']
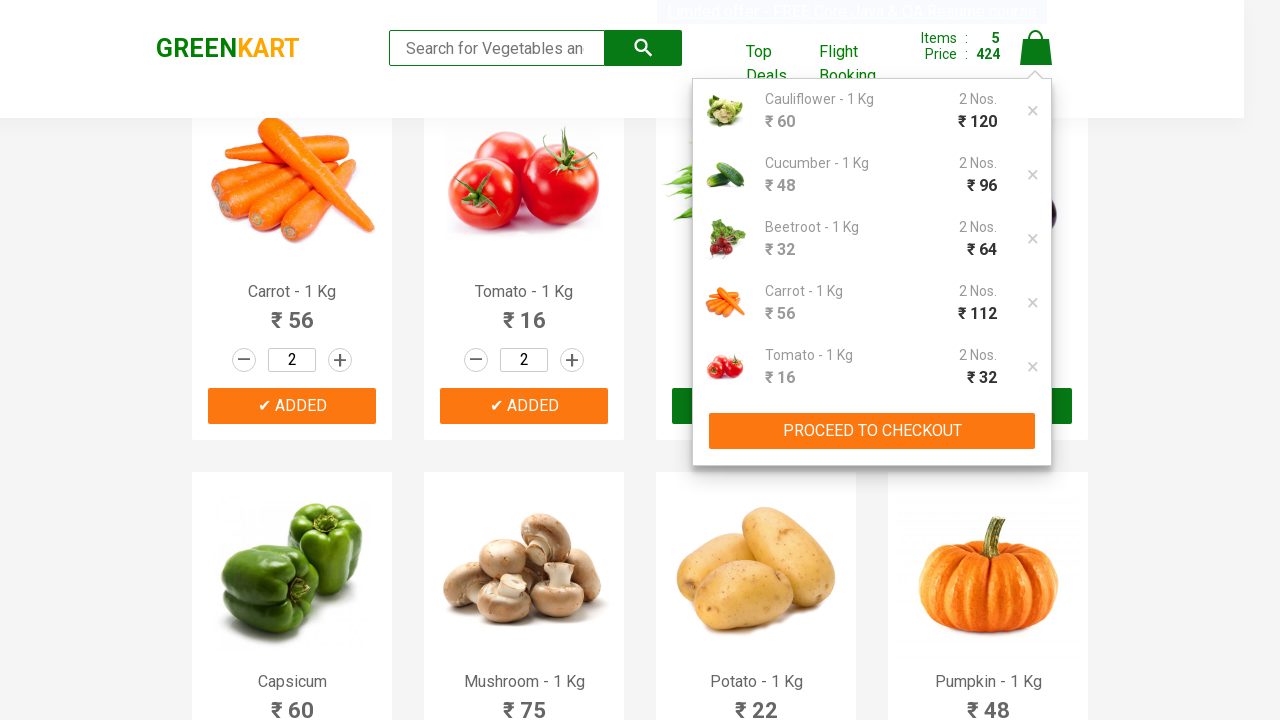

Clicked place order button at (1036, 686) on xpath=//button[text()='Place Order']
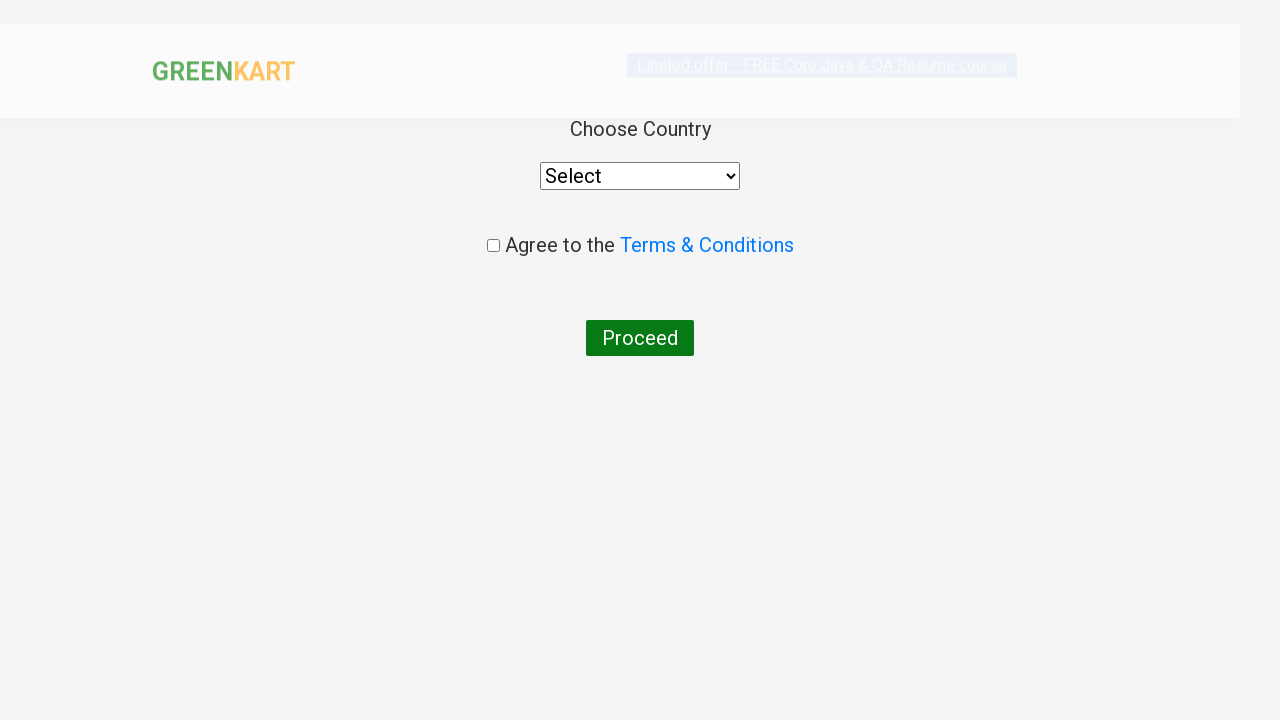

Selected India from country dropdown on //select
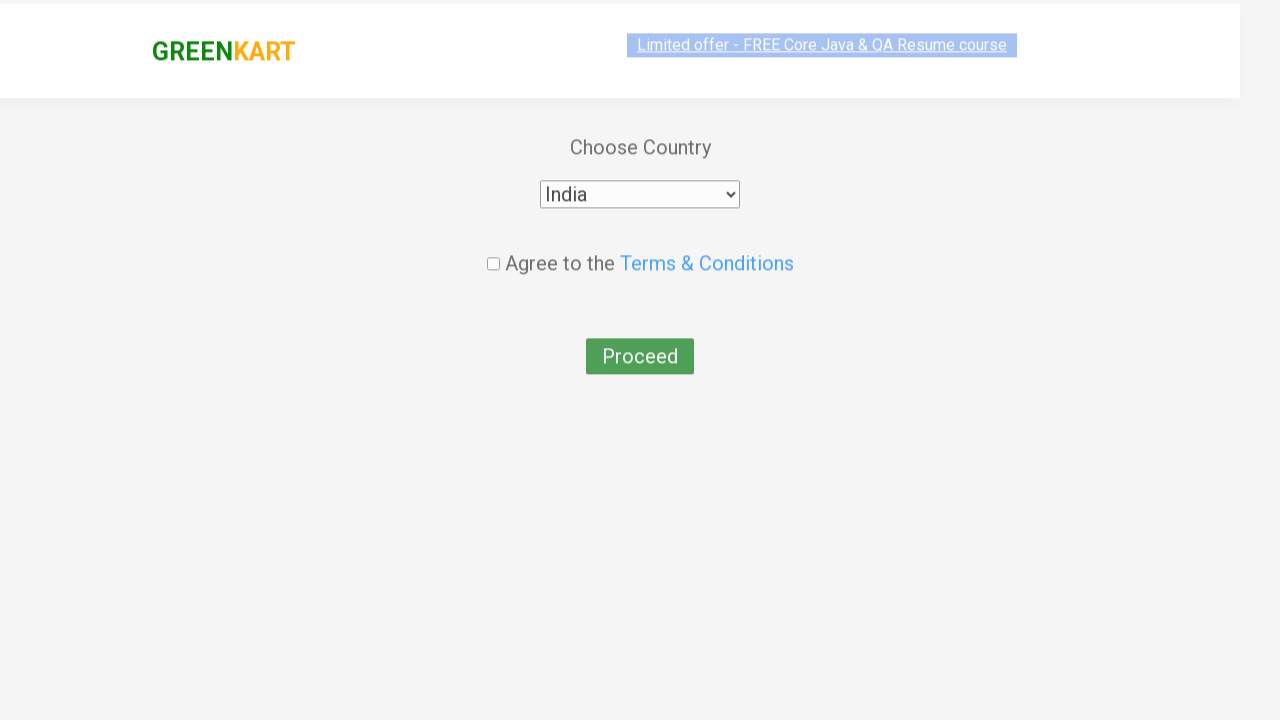

Checked terms and conditions agreement at (493, 246) on xpath=//input[@class='chkAgree']
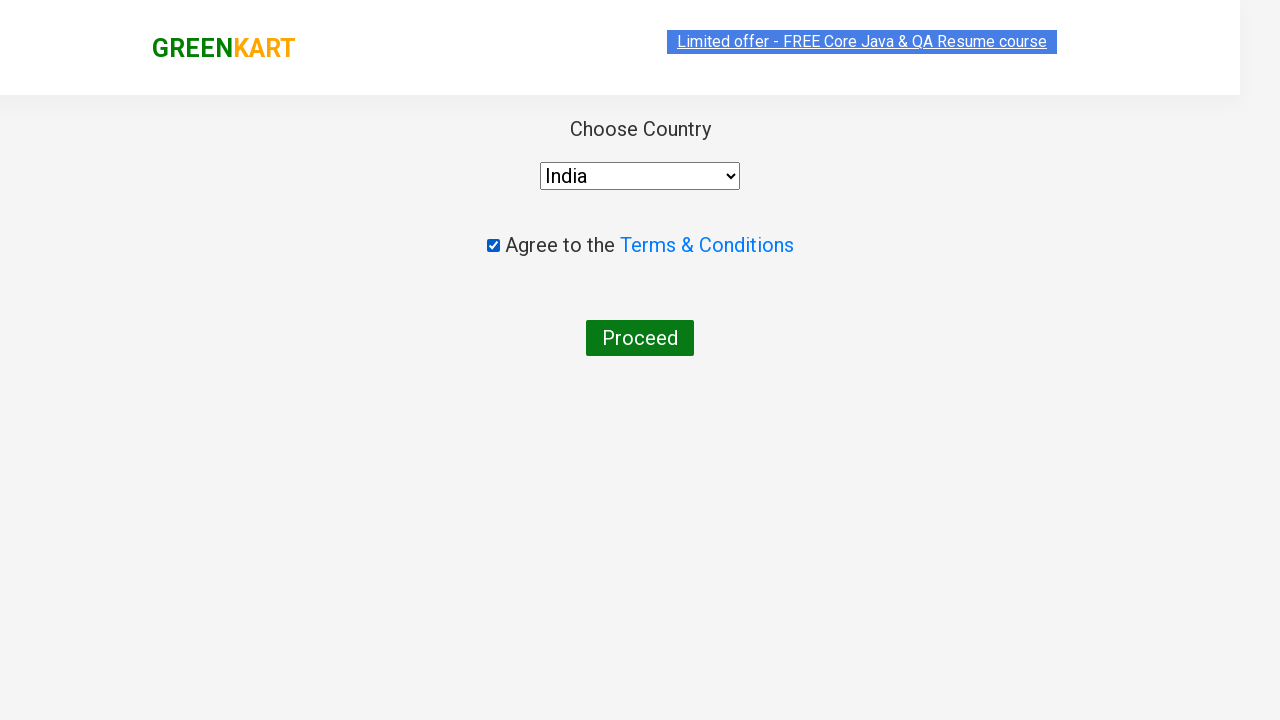

Clicked proceed button to complete checkout at (640, 338) on xpath=//button[text()='Proceed']
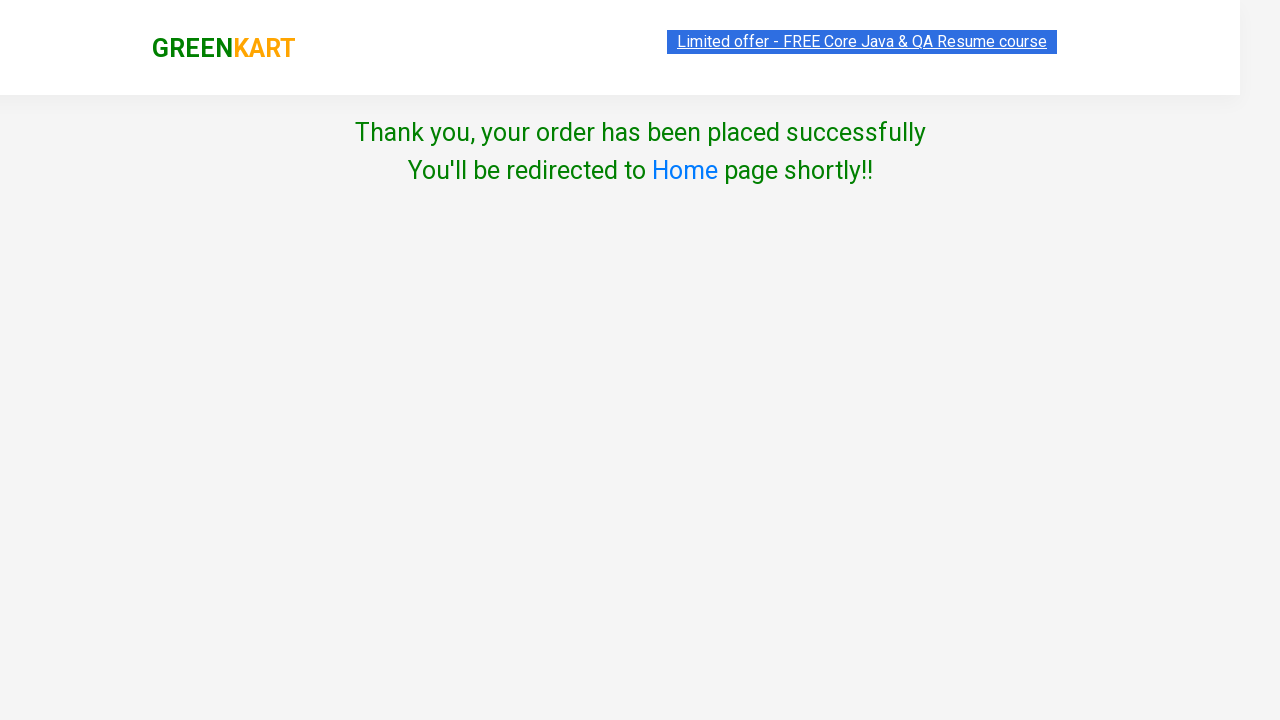

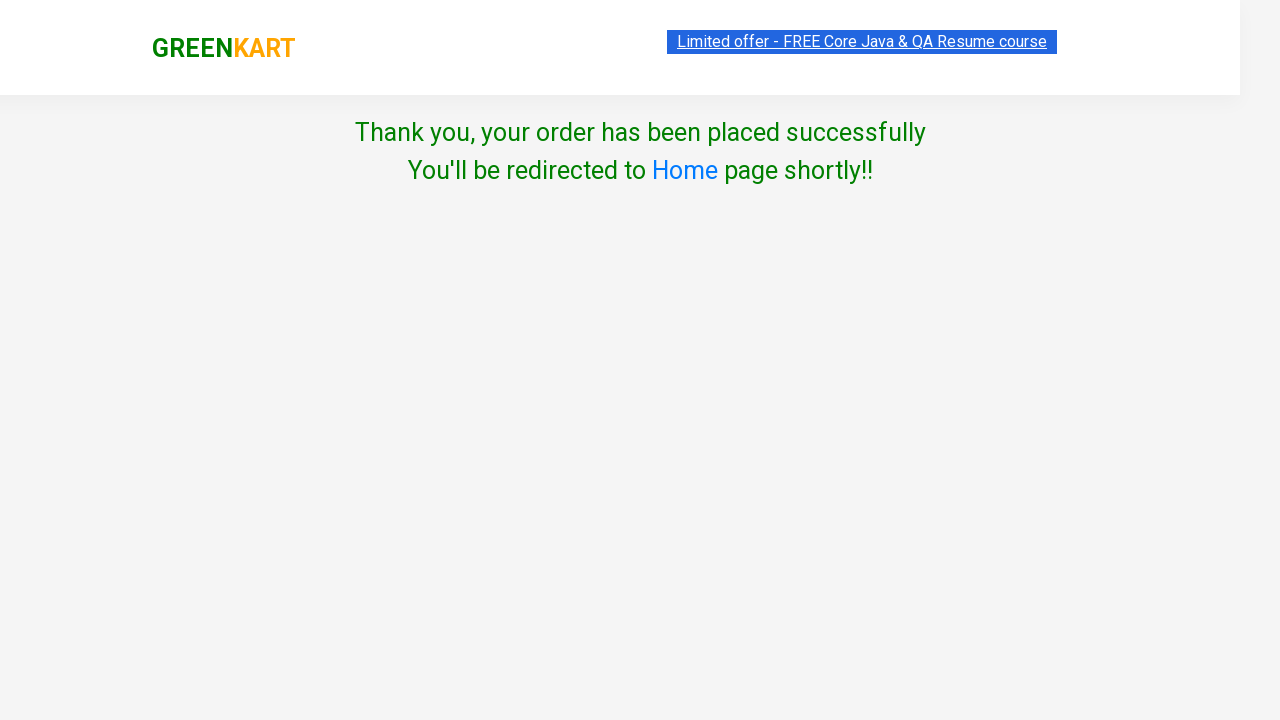